Tests hover functionality by moving the mouse over the ARM link on a mortgage calculator website

Starting URL: https://www.mortgagecalculator.org/

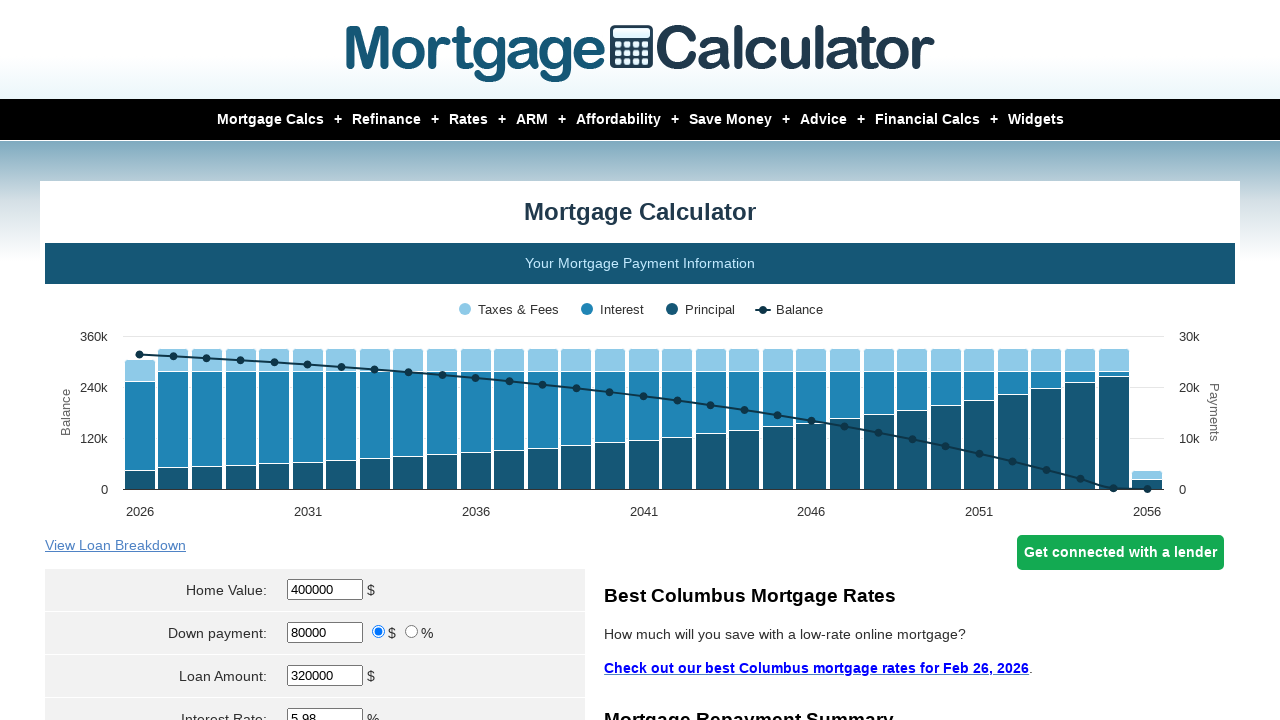

Located the ARM link element on the mortgage calculator page
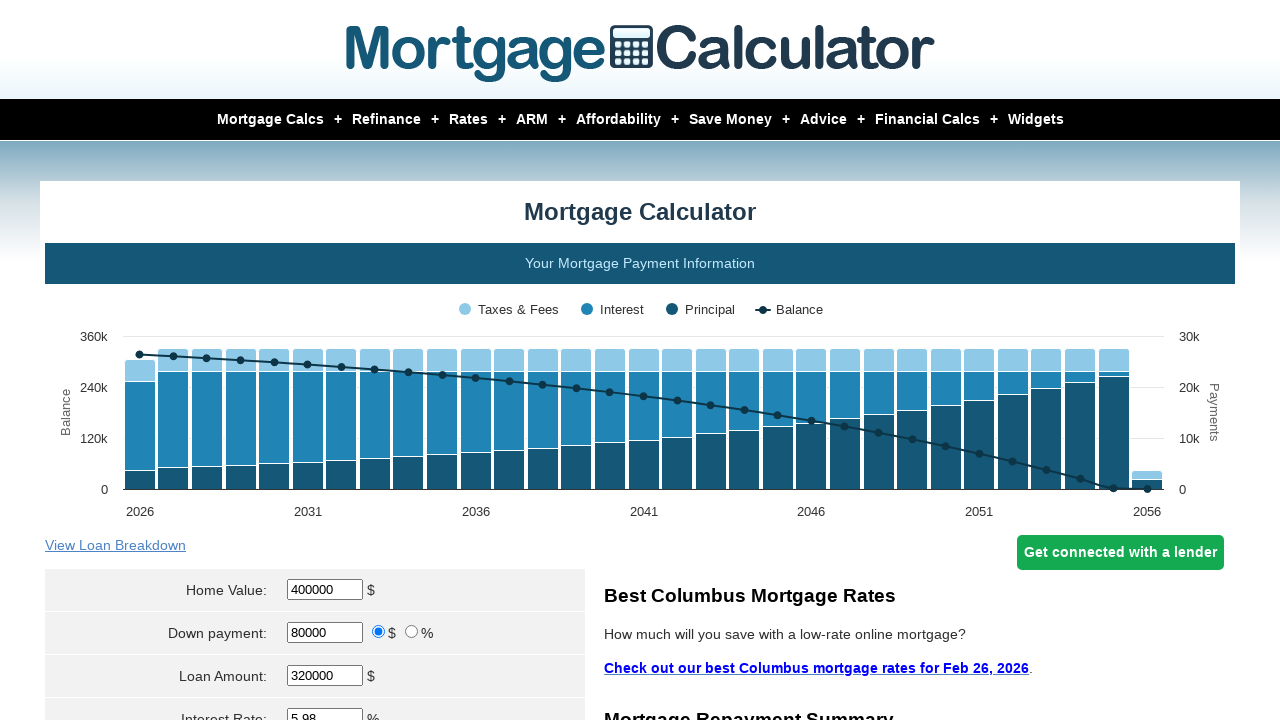

Hovered over the ARM link at (518, 120) on xpath=//a[text()='ARM']
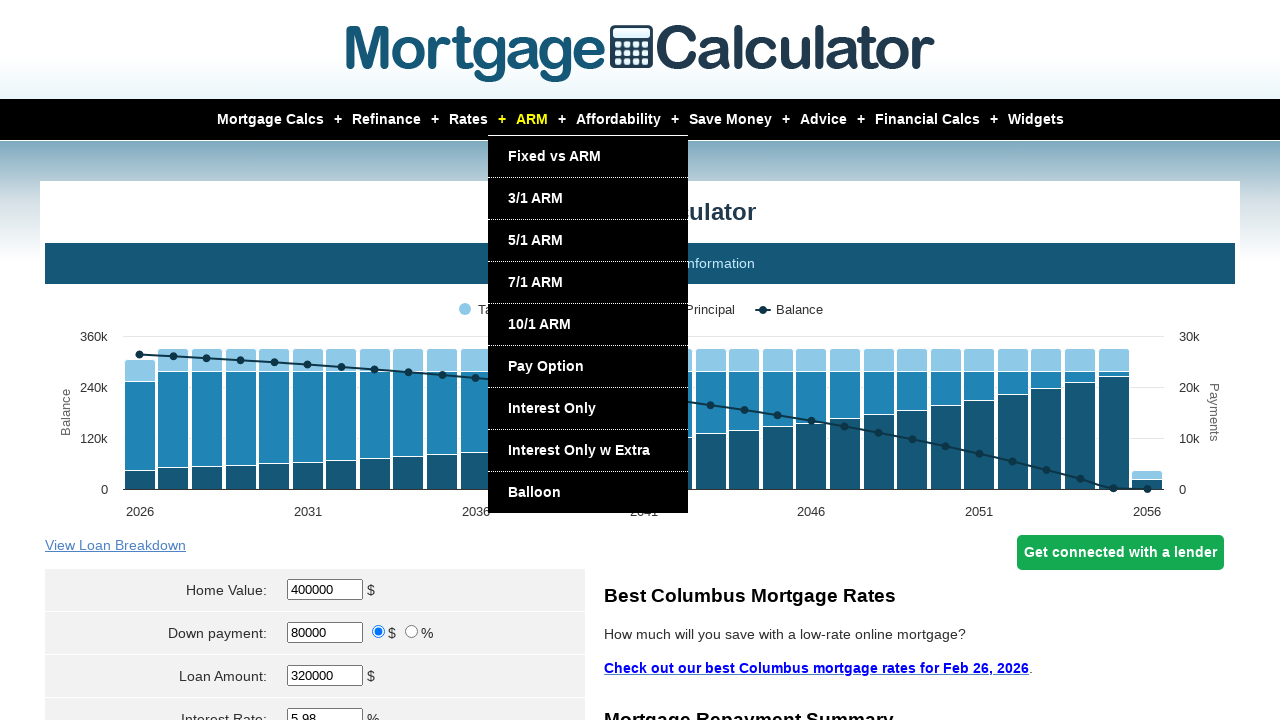

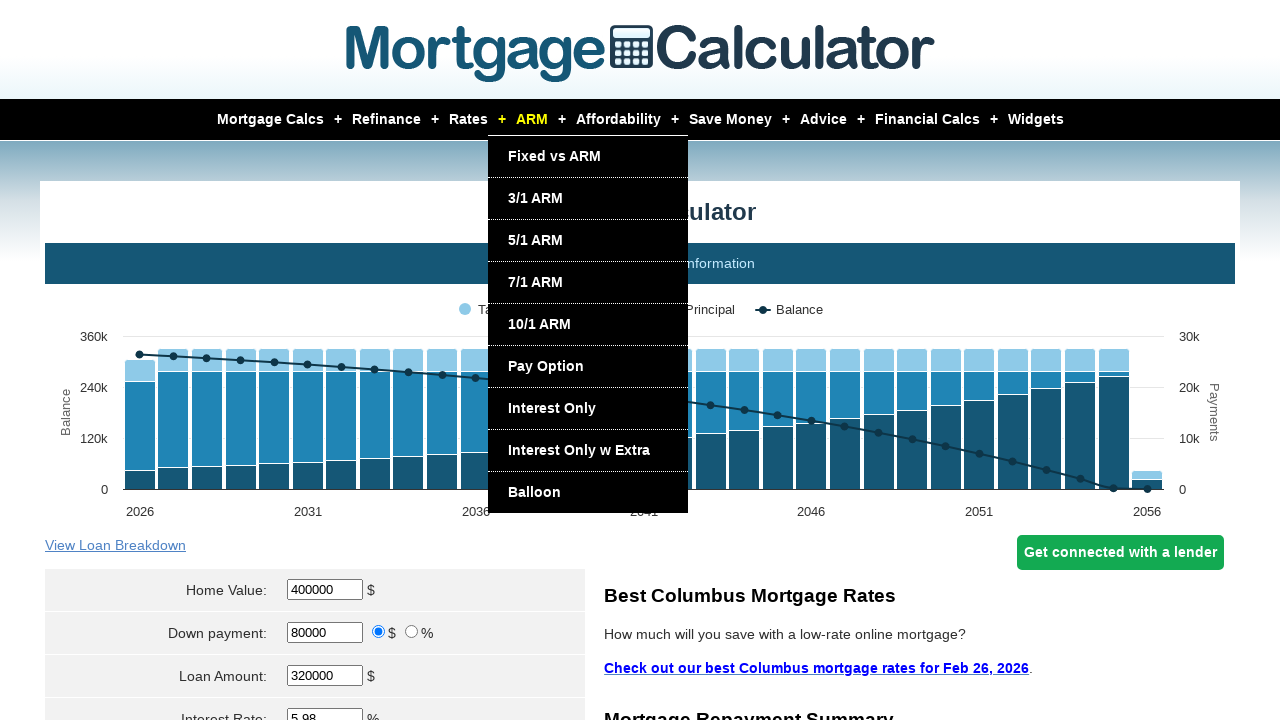